Tests popup window handling by opening a popup window, switching to it, and then closing it before returning to the parent window

Starting URL: https://omayo.blogspot.com/

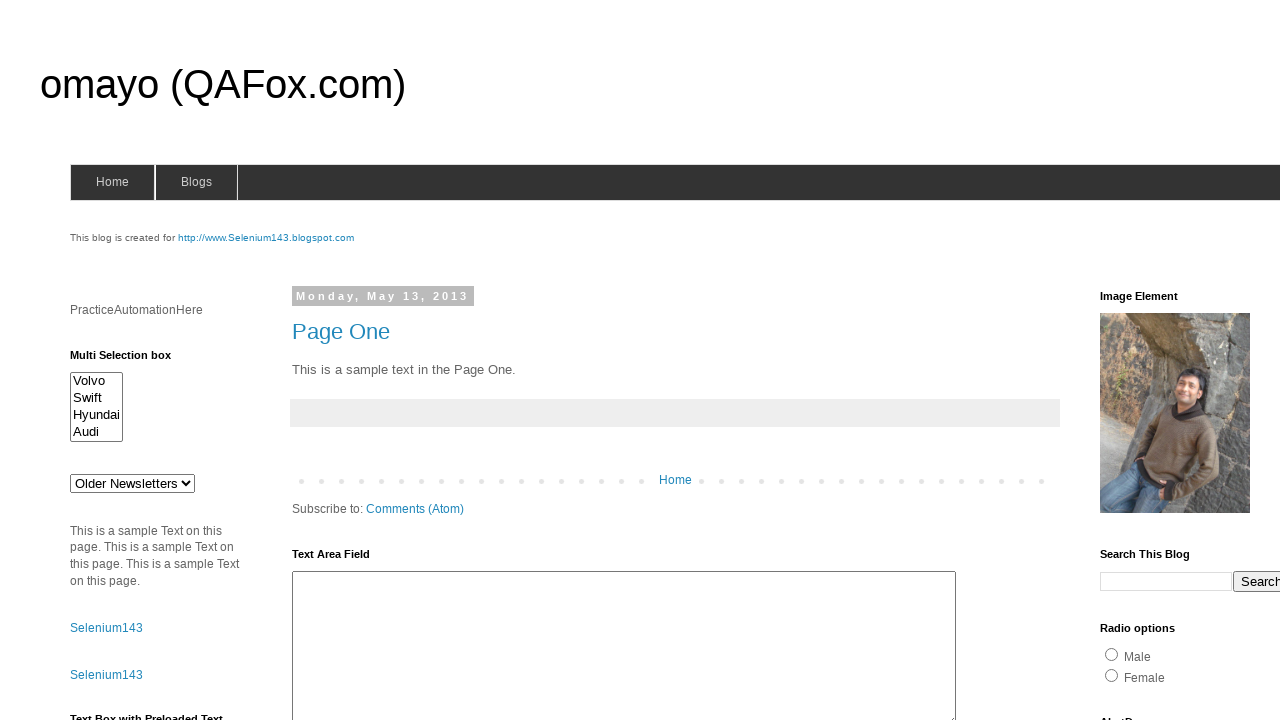

Clicked link to open popup window at (132, 360) on text=Open a popup window
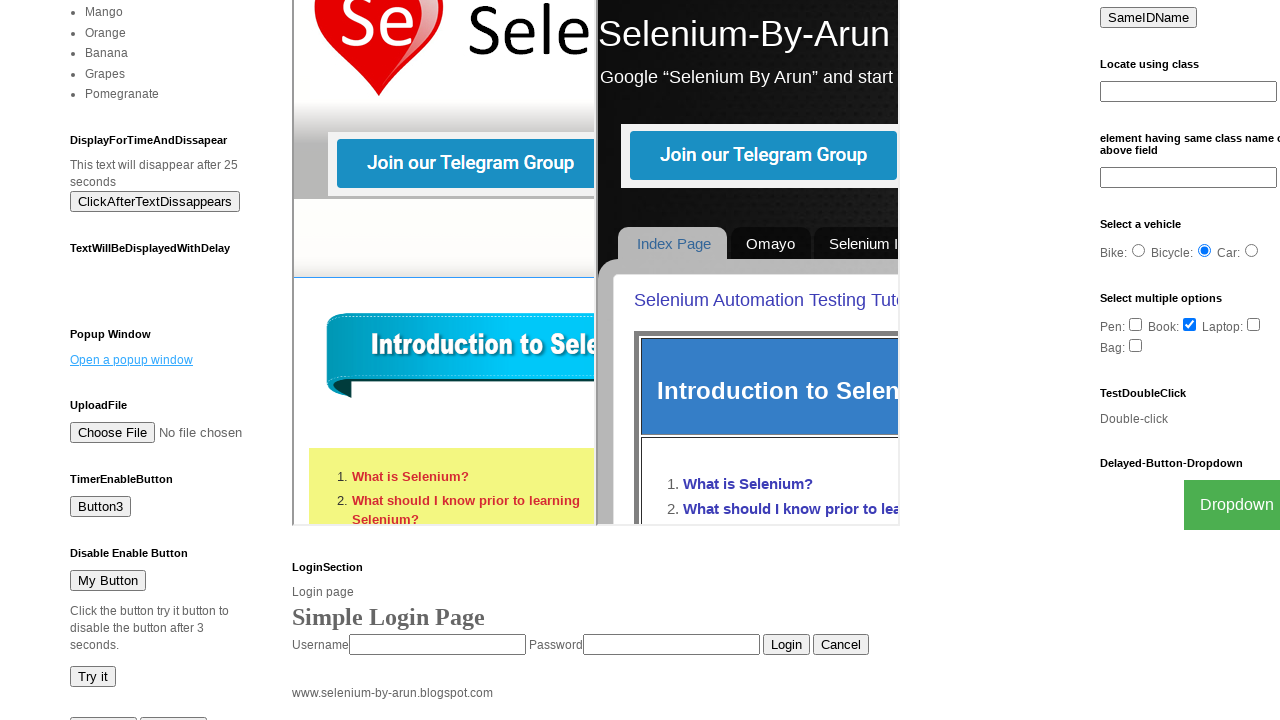

Popup window opened and captured
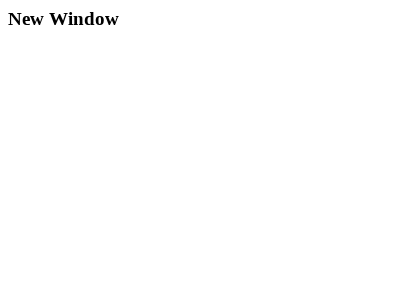

Popup window closed (title was 'New Window')
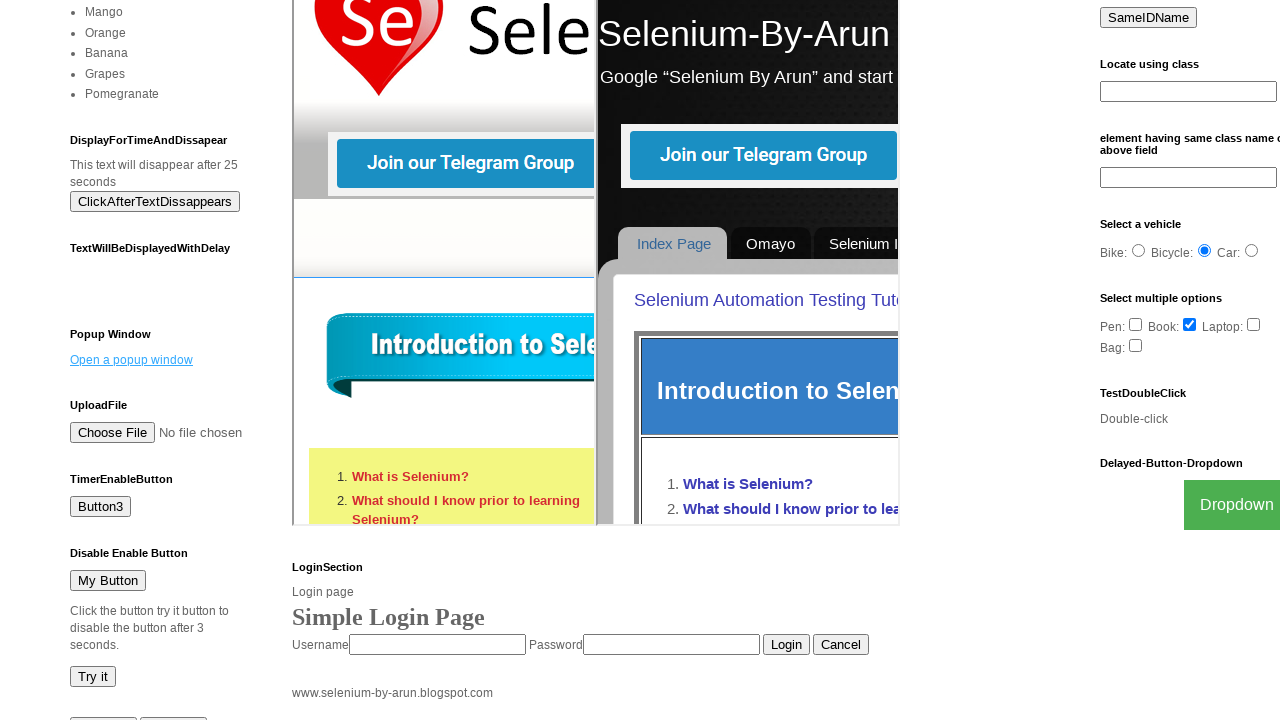

Returned to parent window after closing popup
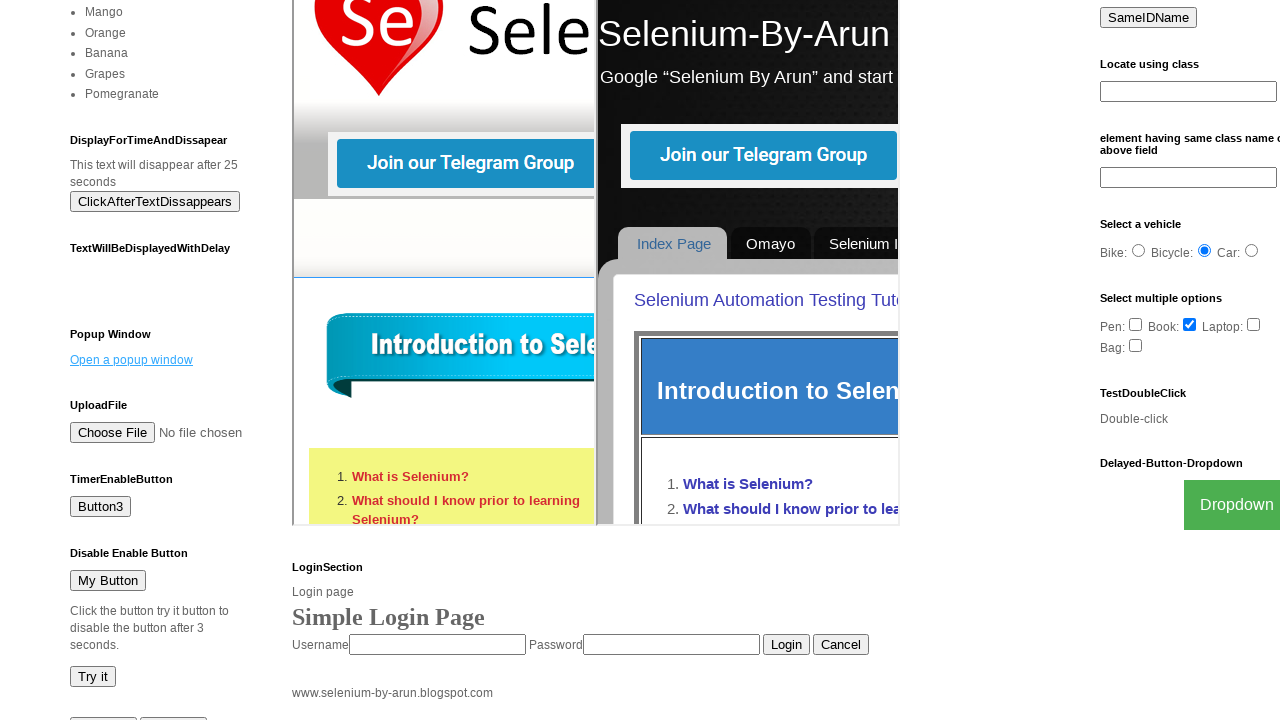

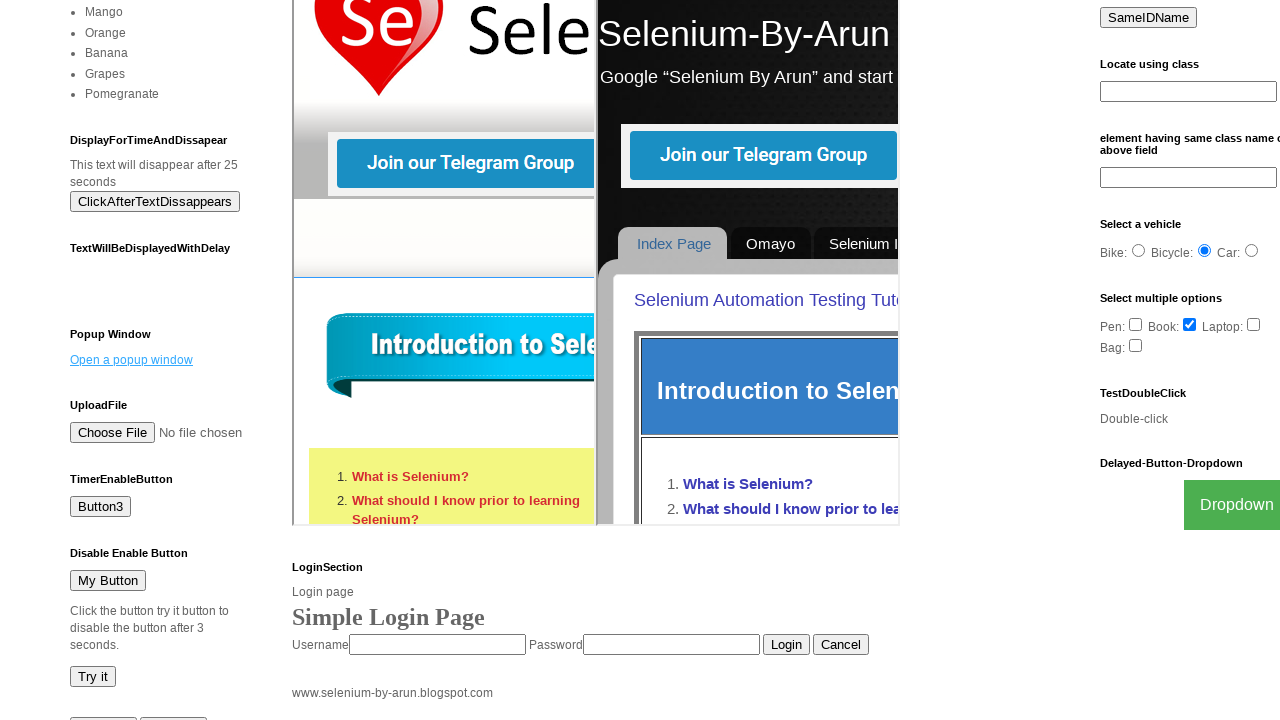